Tests interaction with shadow DOM elements by locating a shadow host, reading text content from within the shadow root, and filling a text input field inside the shadow DOM.

Starting URL: https://testautomationpractice.blogspot.com/

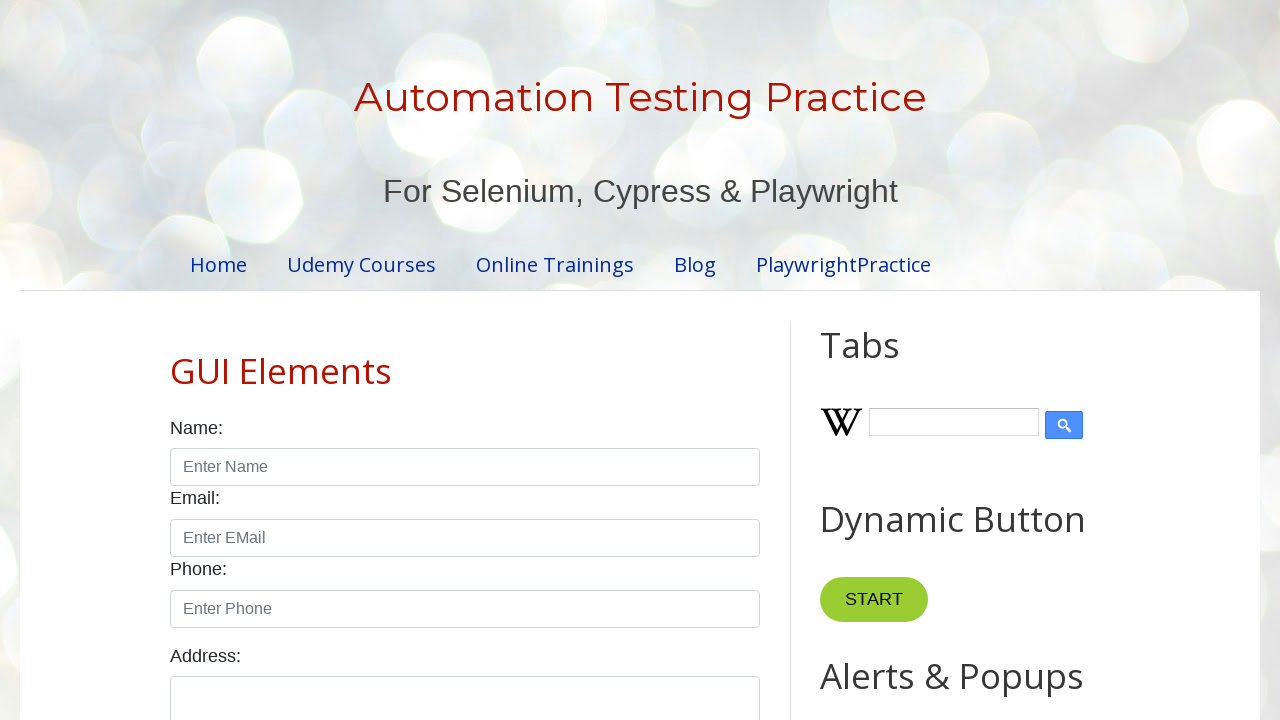

Located shadow host element with id 'shadow_host'
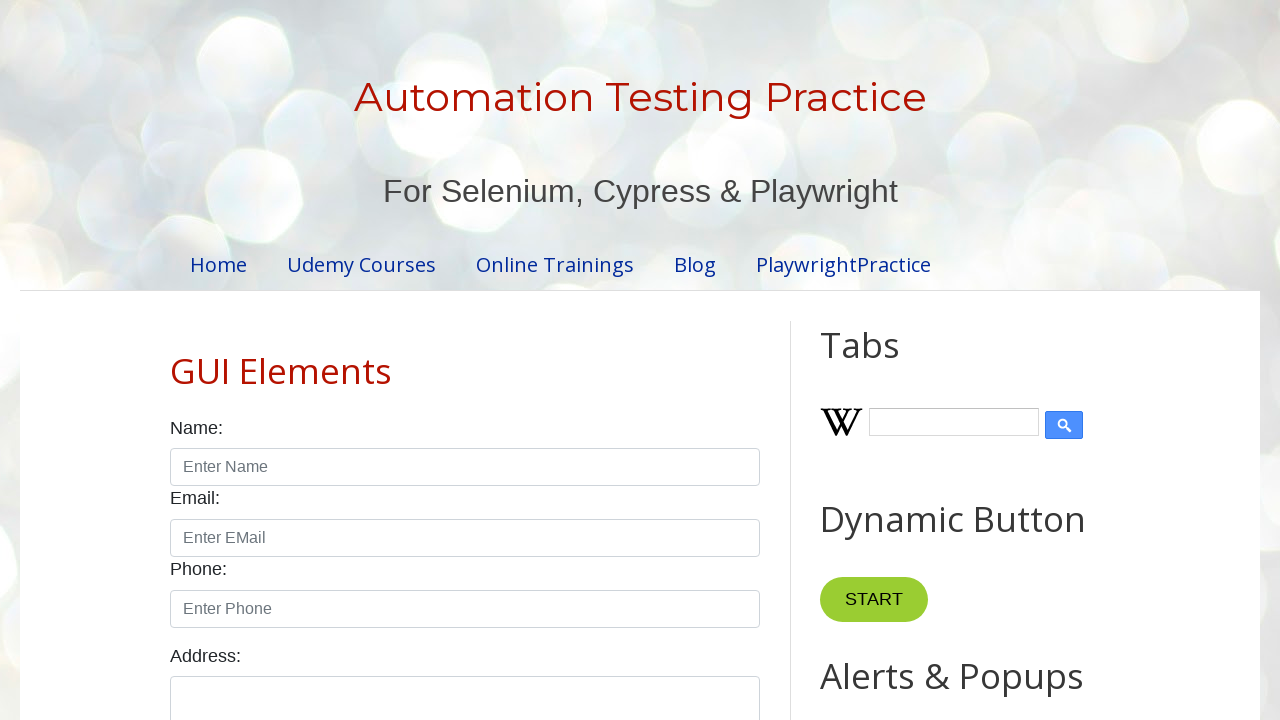

Located text input field within shadow DOM
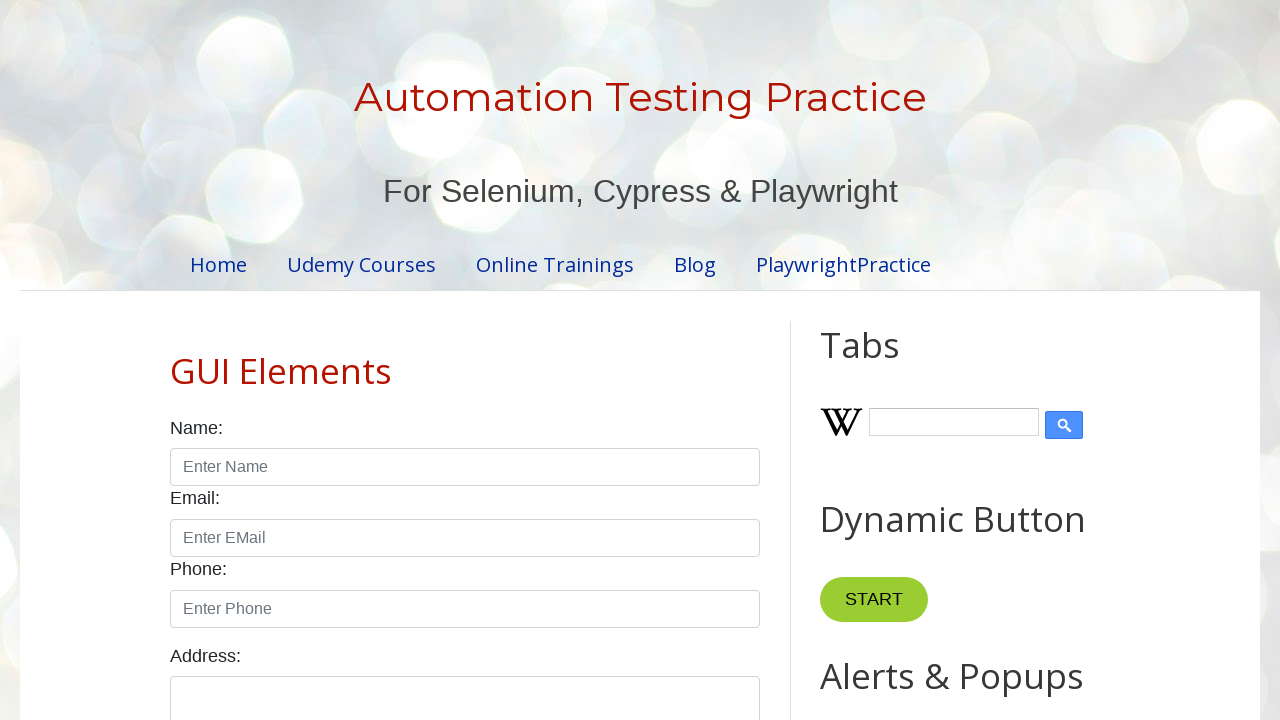

Filled shadow DOM text field with 'Sumit Sahu' on div#shadow_host >> input[type='text']
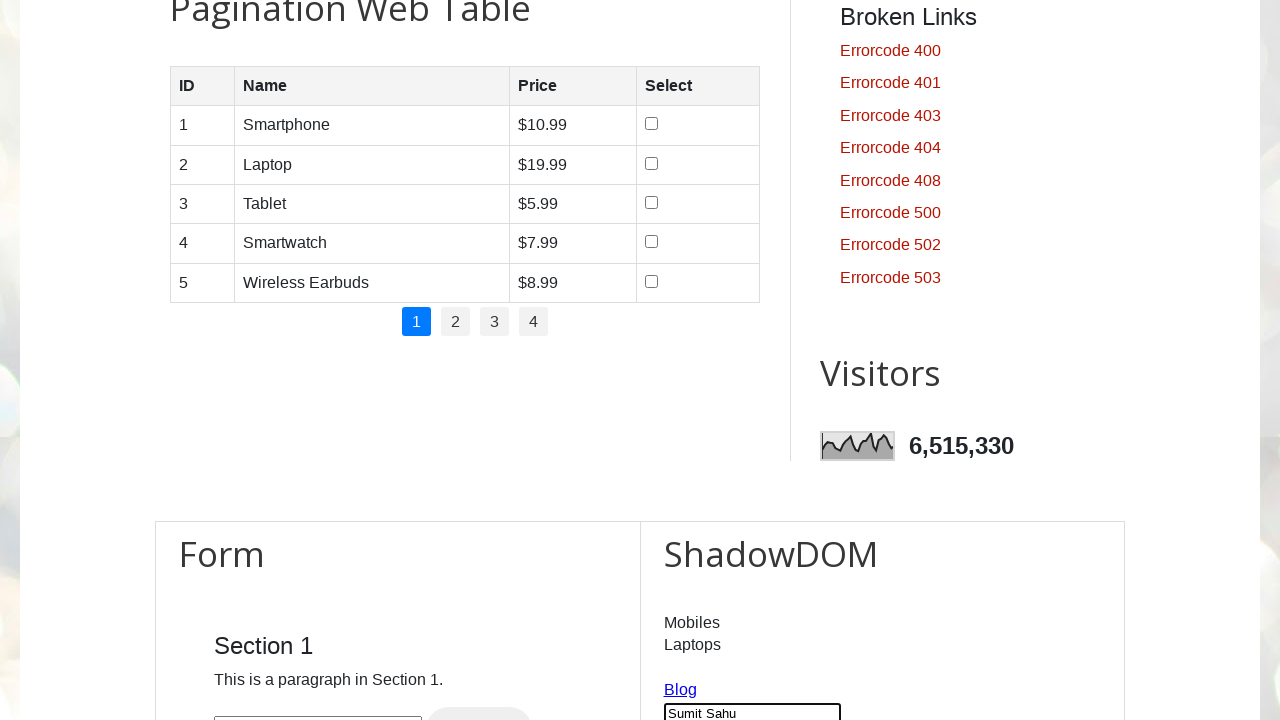

Located shadow content span element
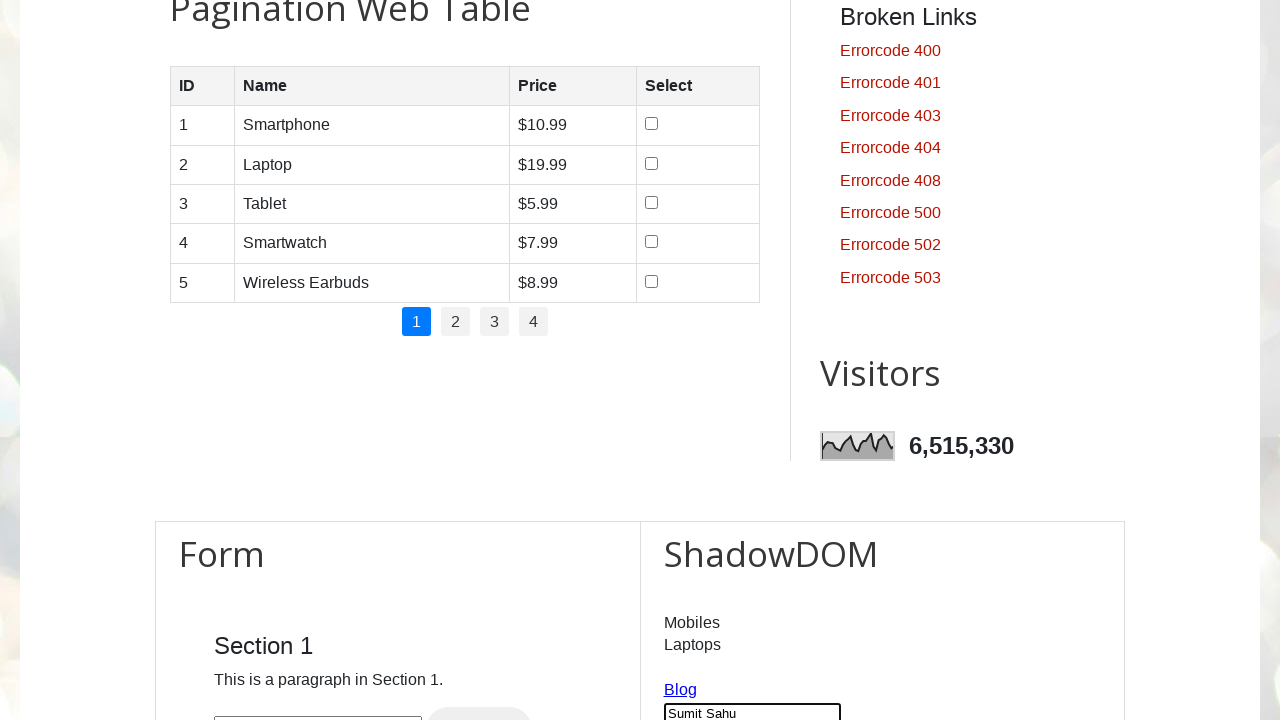

Shadow content span became visible
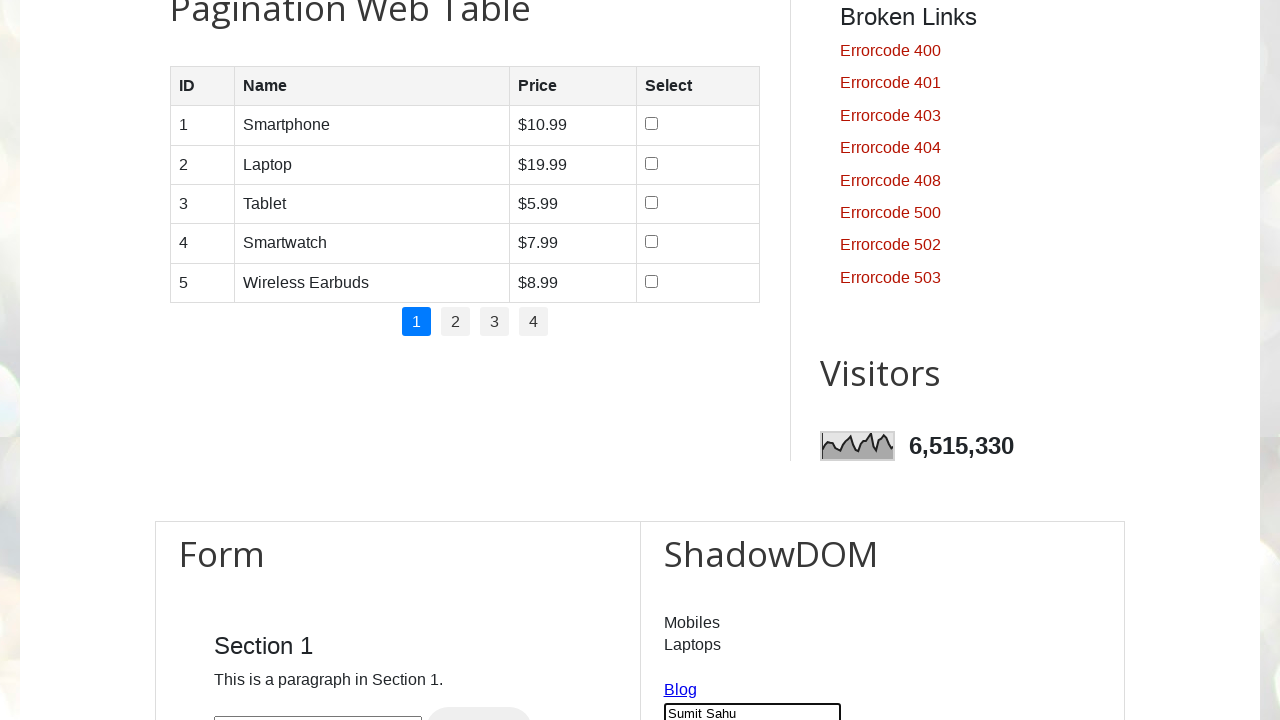

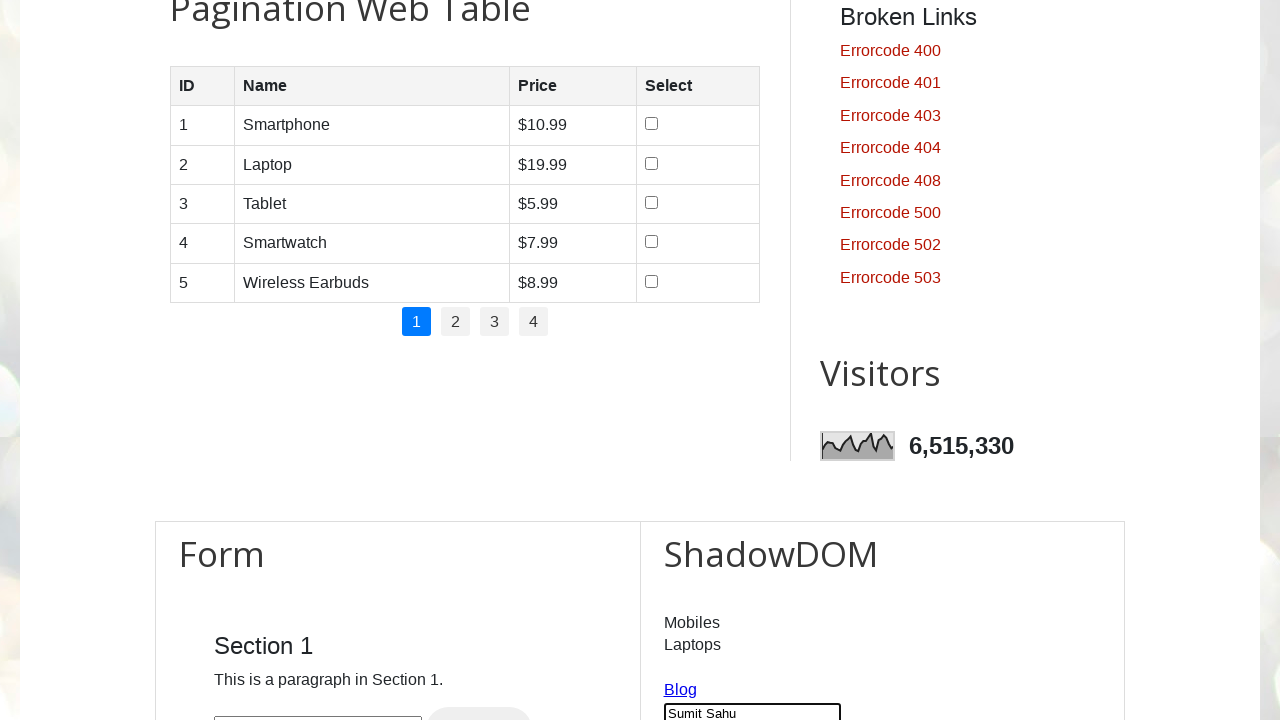